Tests navigating to the Select Menu widget section

Starting URL: https://demoqa.com/widgets

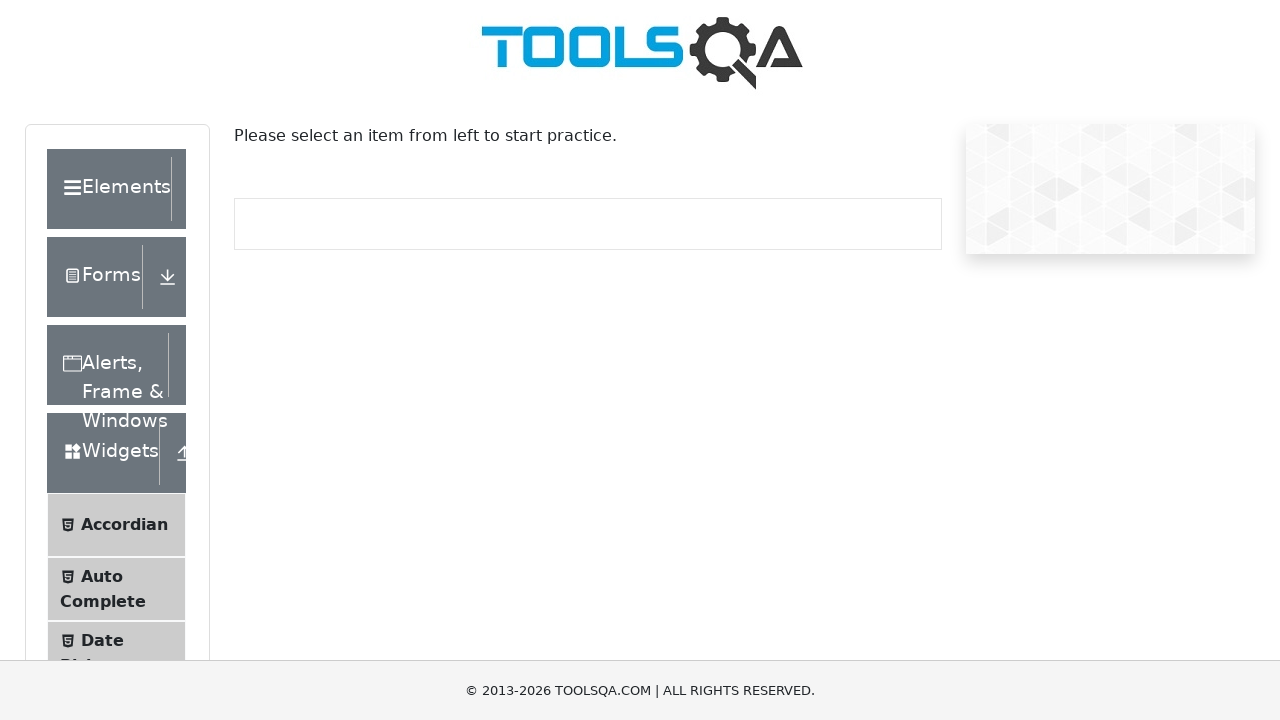

Clicked on Select Menu widget item at (116, 387) on li:has-text("Select Menu")
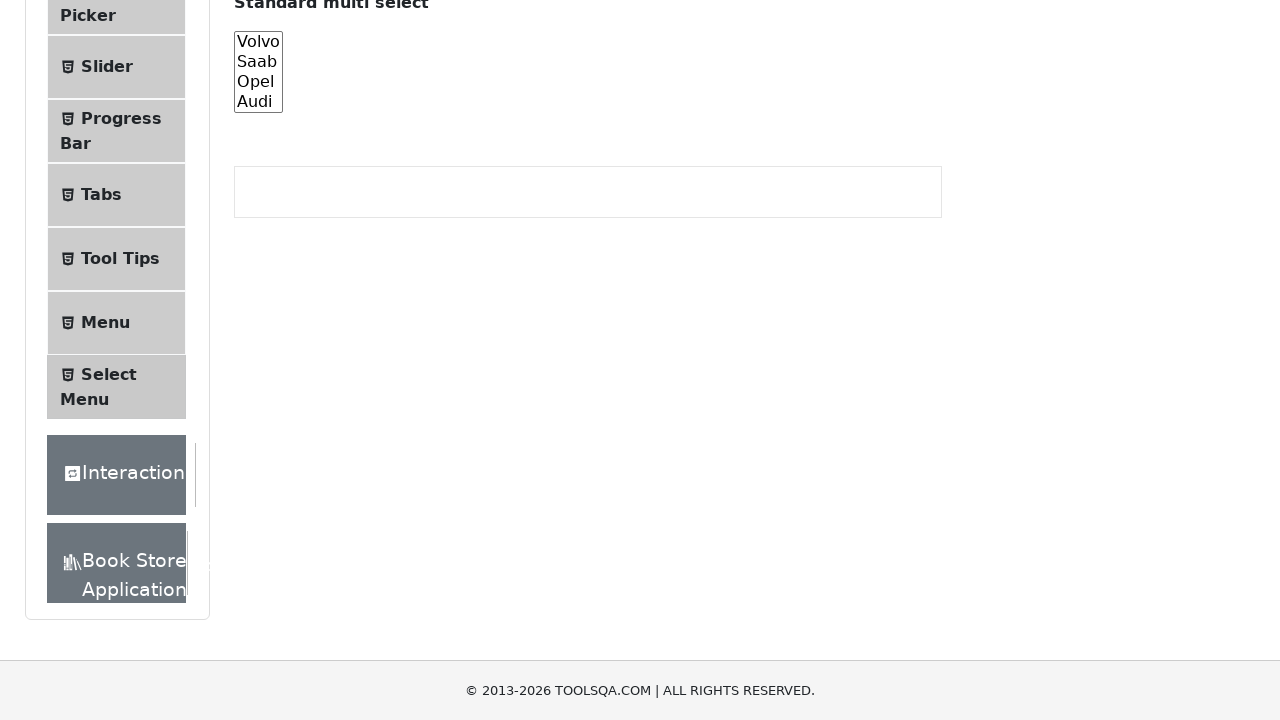

Select Menu page loaded successfully
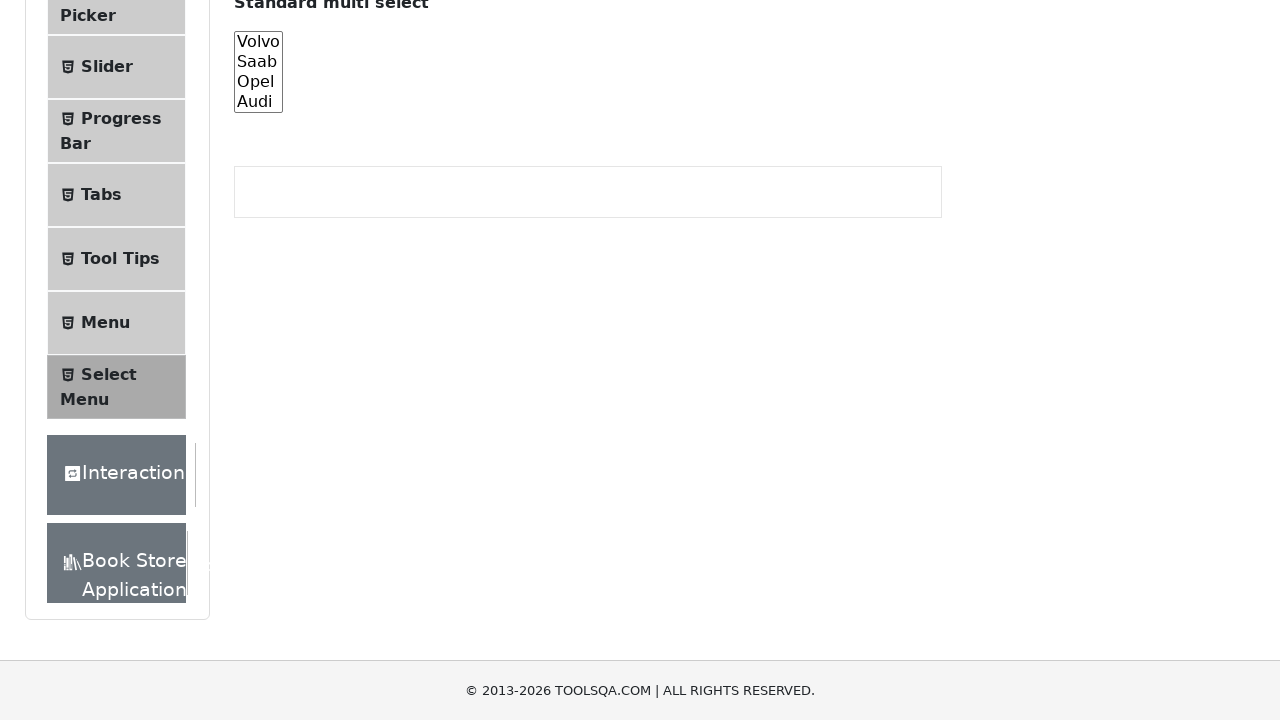

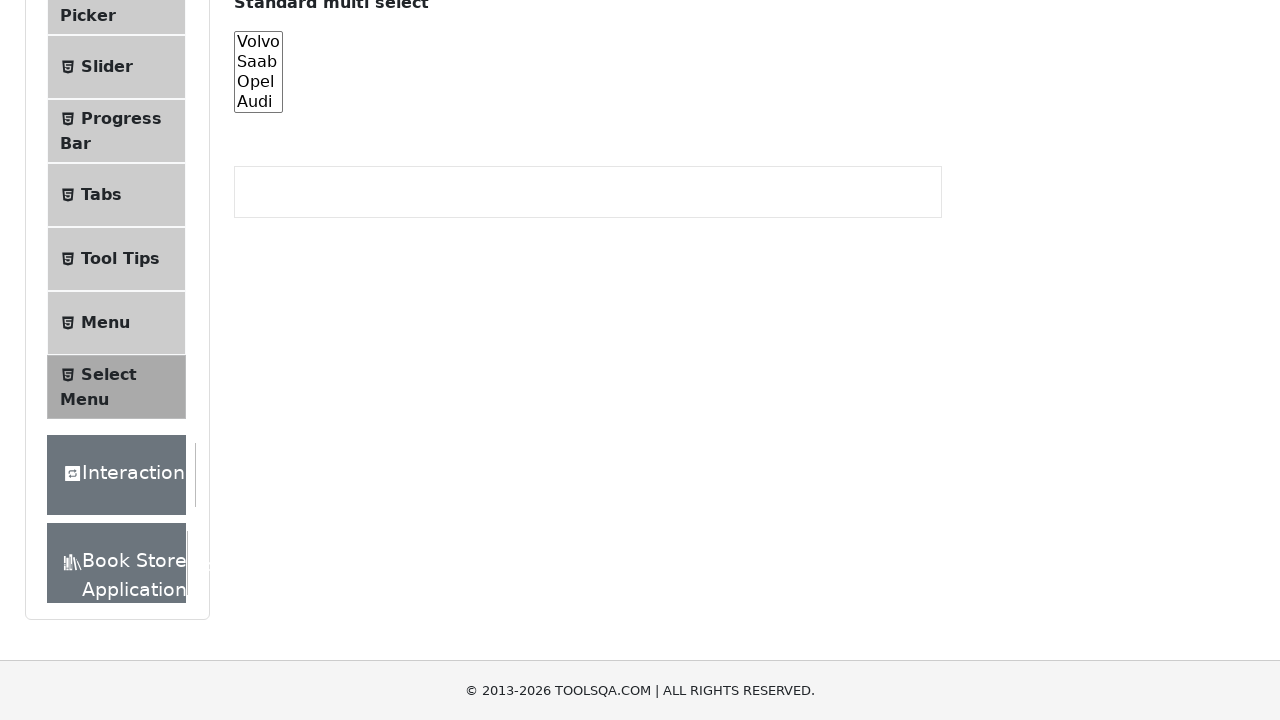